Tests the add/remove elements functionality by adding an element, verifying it appears, then removing it and verifying the page title remains visible

Starting URL: https://the-internet.herokuapp.com/add_remove_elements/

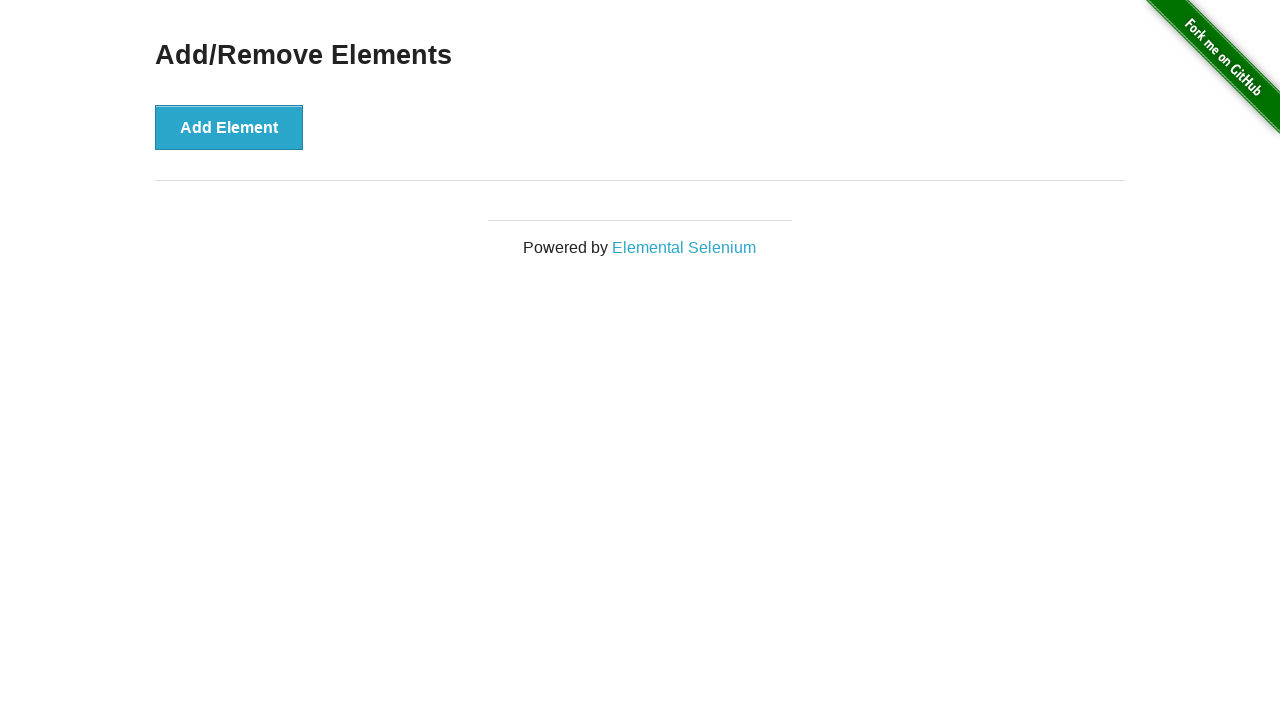

Clicked the 'Add Element' button at (229, 127) on button:has-text('Add Element')
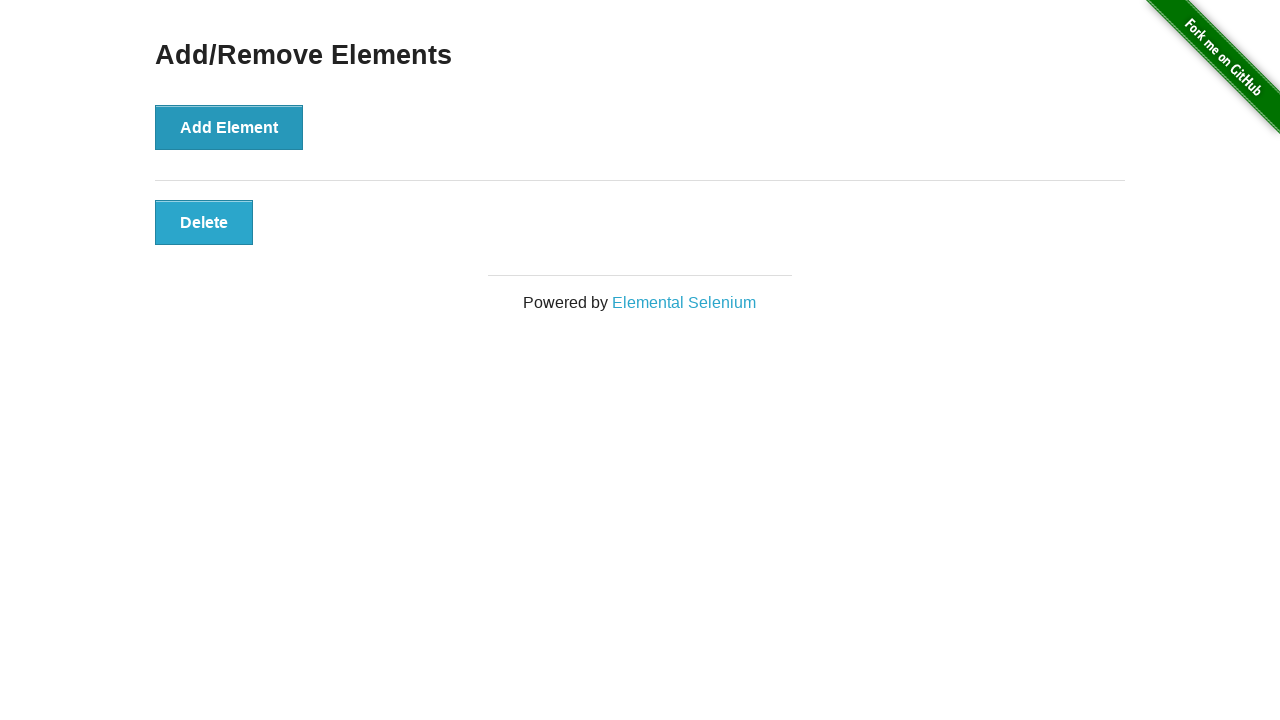

Located the 'Delete' button element
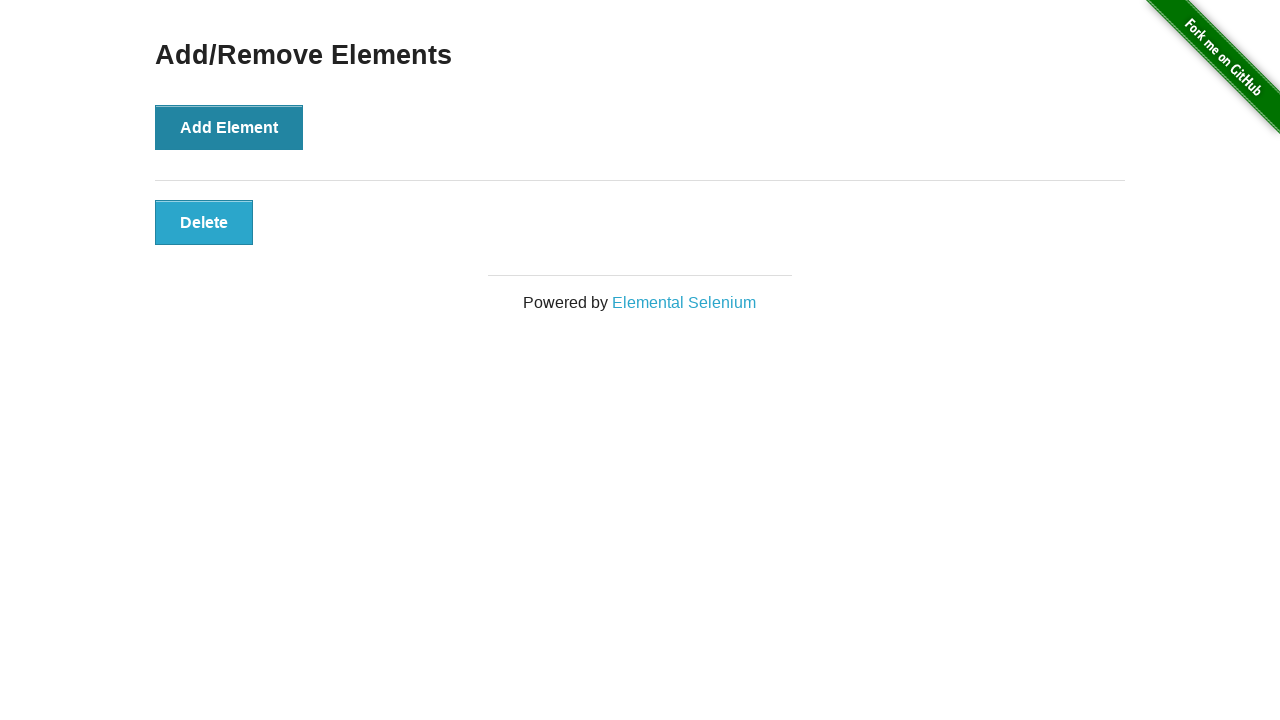

Verified that the 'Delete' button is visible after adding element
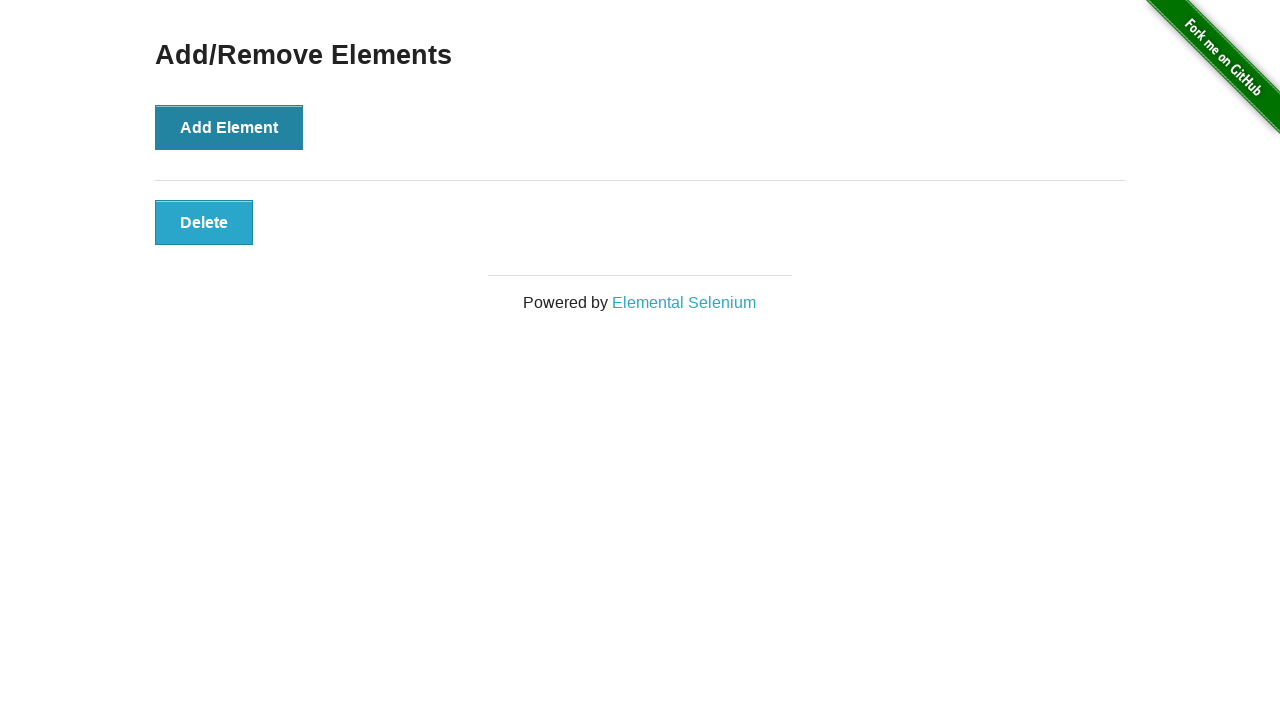

Clicked the 'Delete' button to remove the element at (204, 222) on button:has-text('Delete')
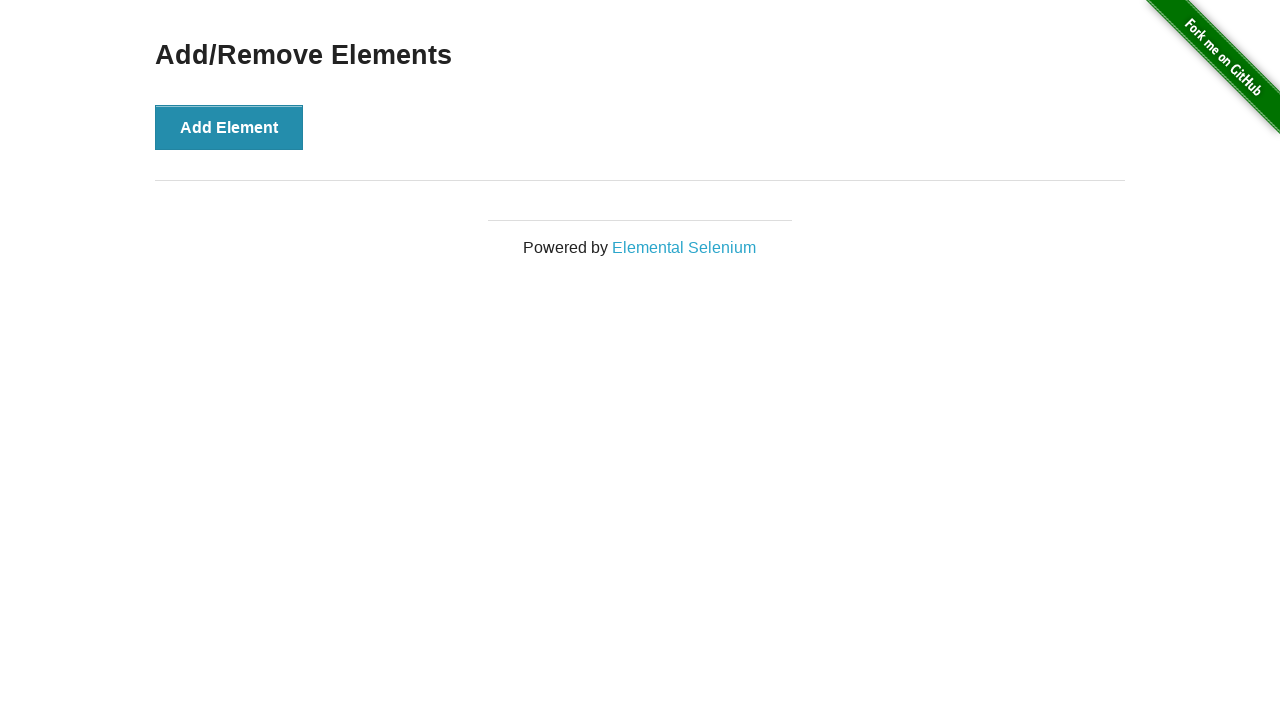

Located the page heading 'Add/Remove Elements'
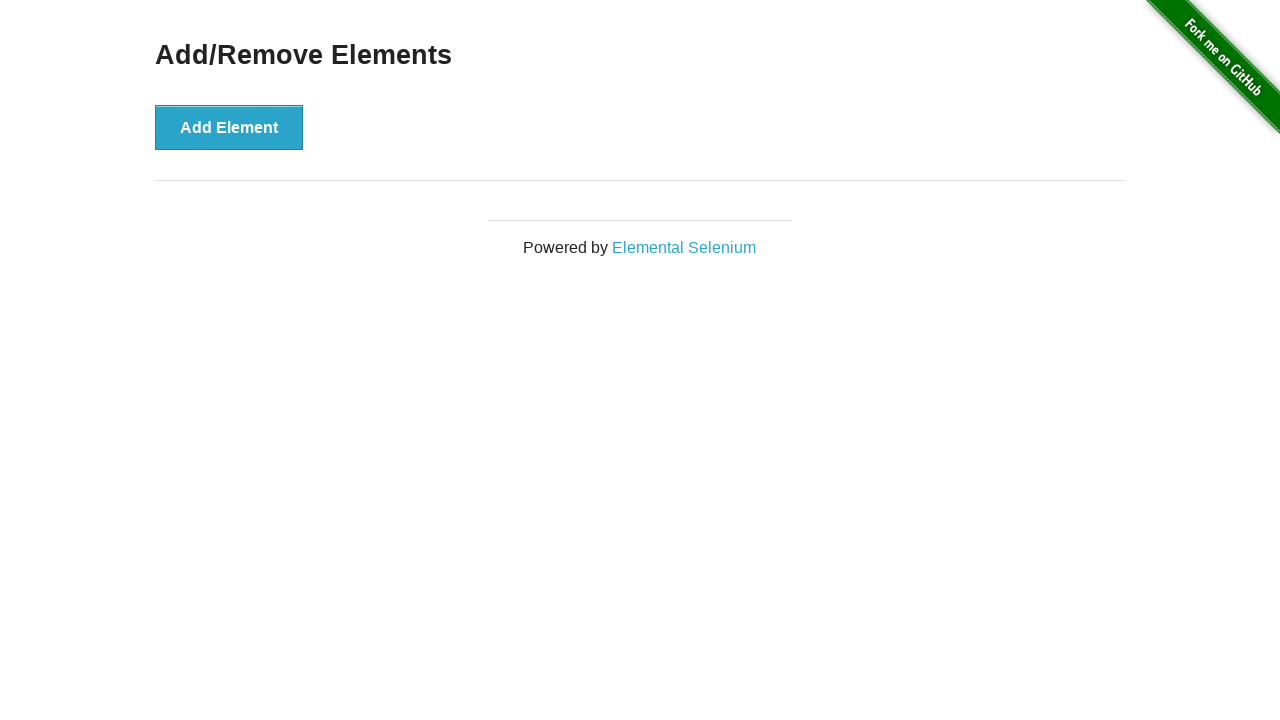

Verified that the page heading remains visible after removing element
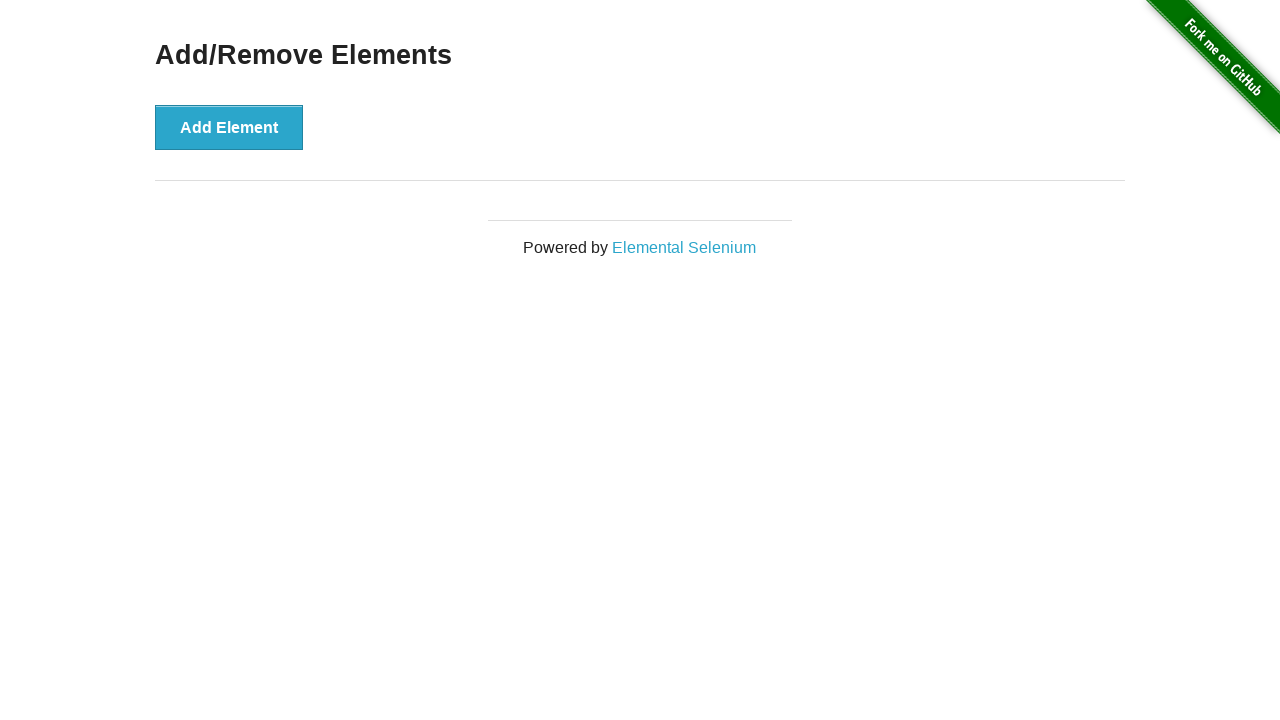

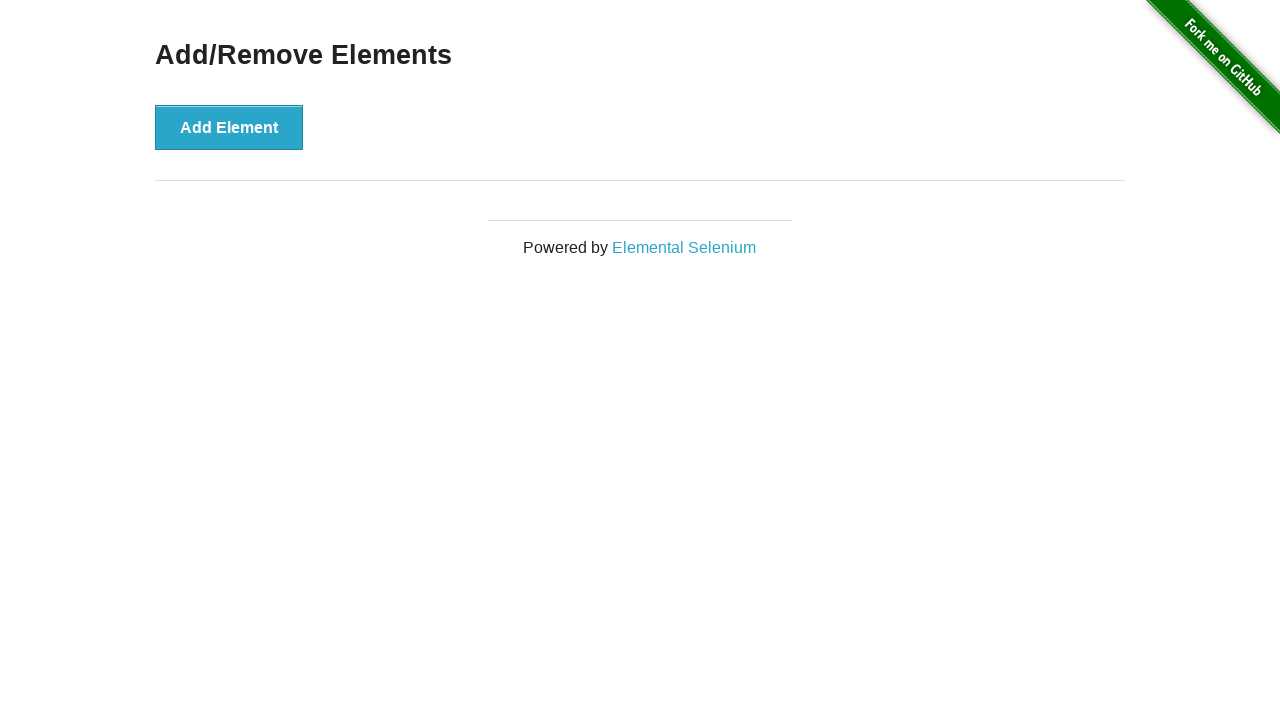